Tests that selecting Python from platform dropdown shows correct documentation URL

Starting URL: https://playwright.dev/

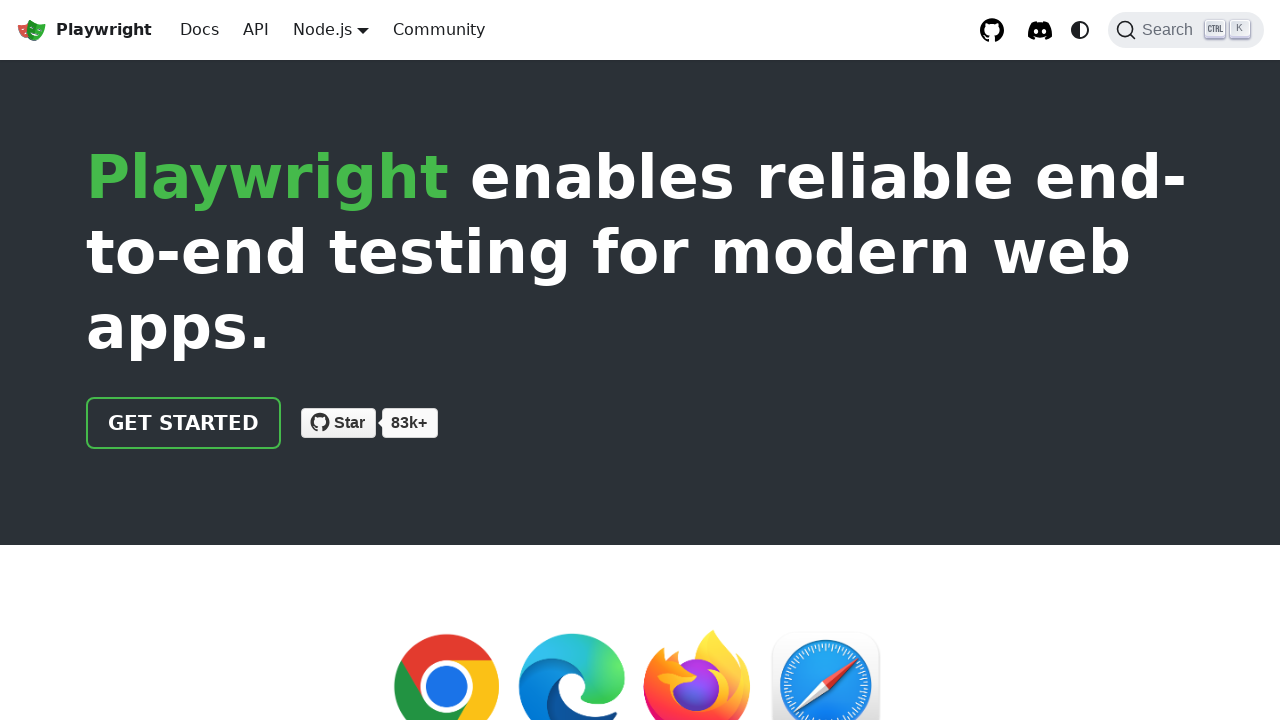

Clicked Docs link in navigation at (200, 30) on internal:role=link[name="Docs"i]
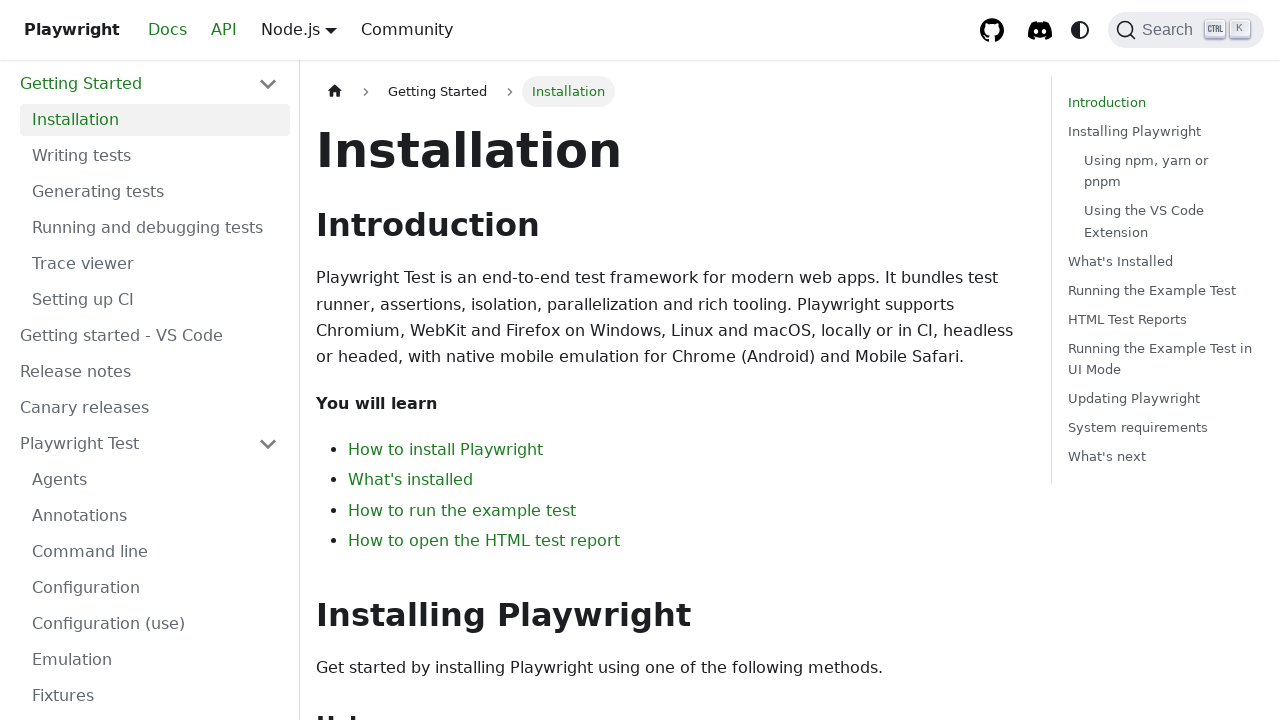

Hovered over platform dropdown menu at (331, 30) on .navbar__item.dropdown.dropdown--hoverable
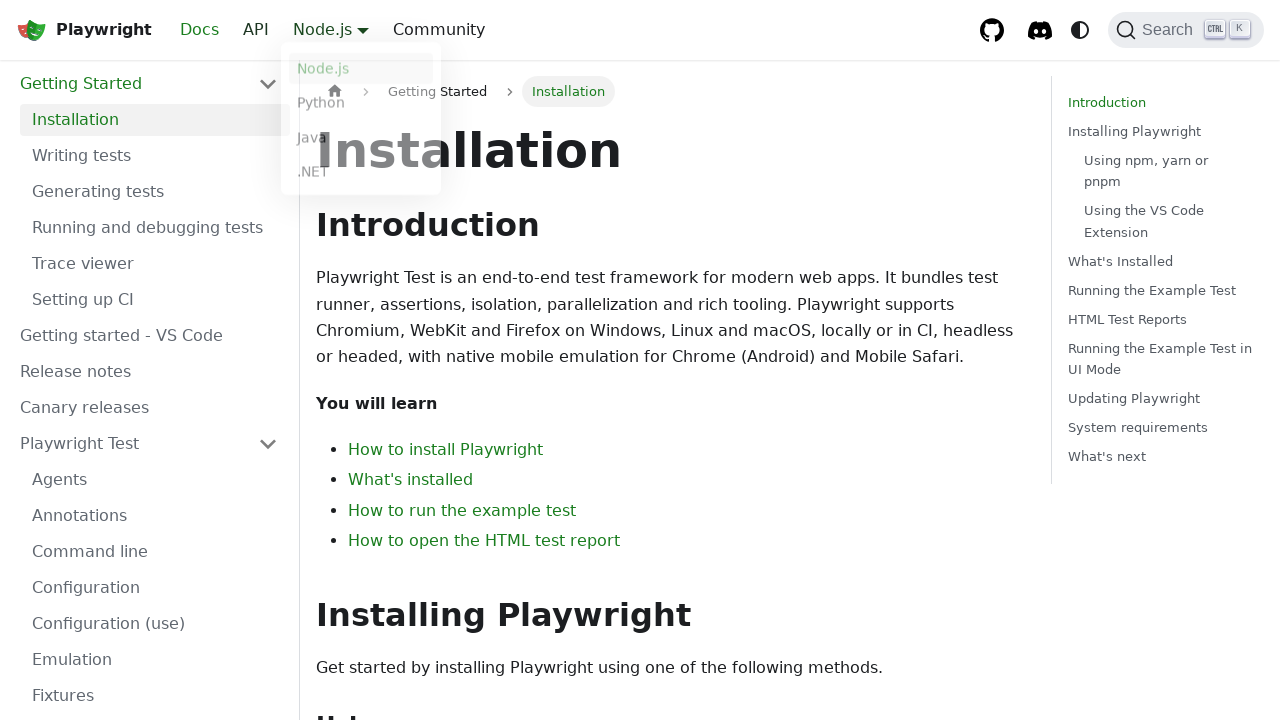

Clicked Python option from platform dropdown at (361, 108) on internal:role=link[name="Python"i]
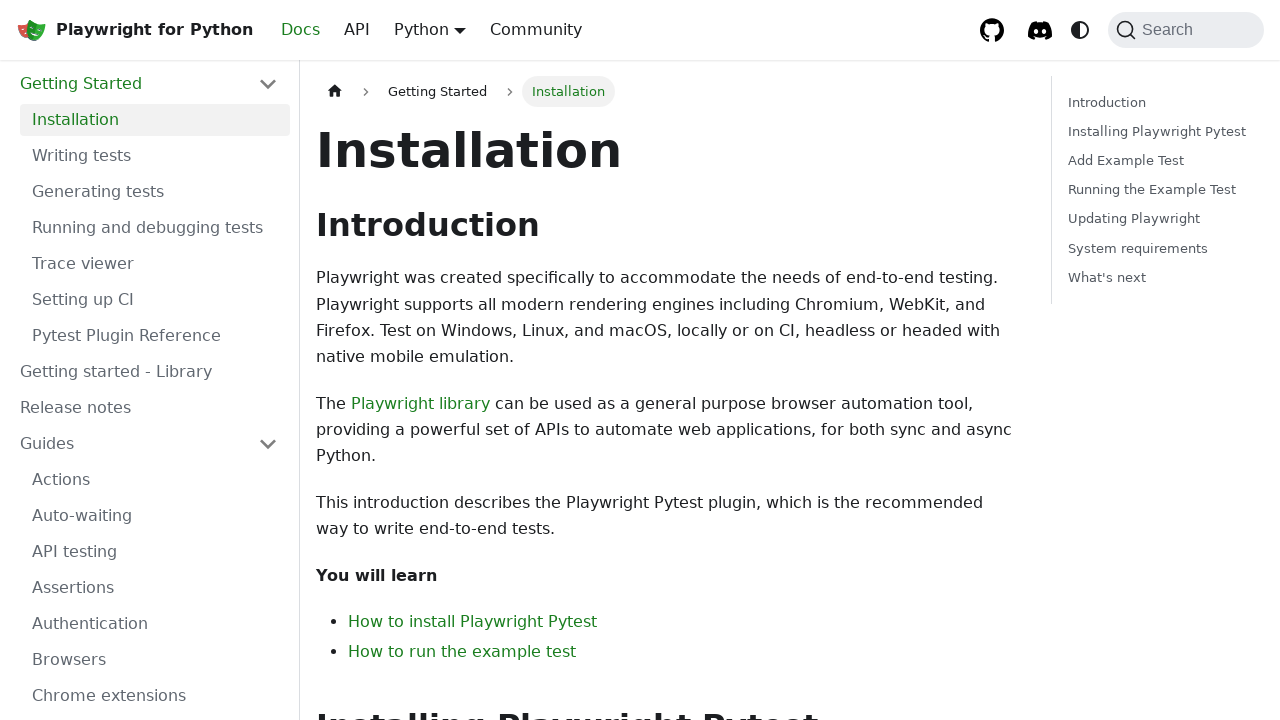

Verified page URL matches Python documentation intro page
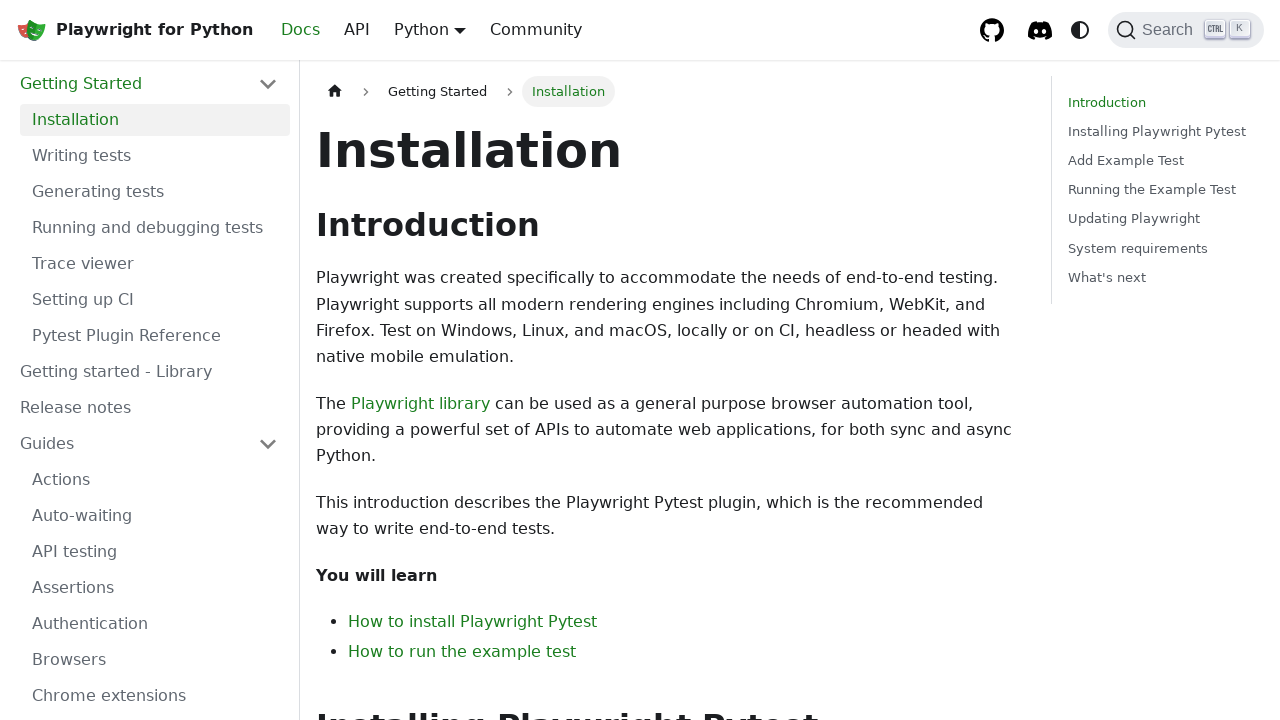

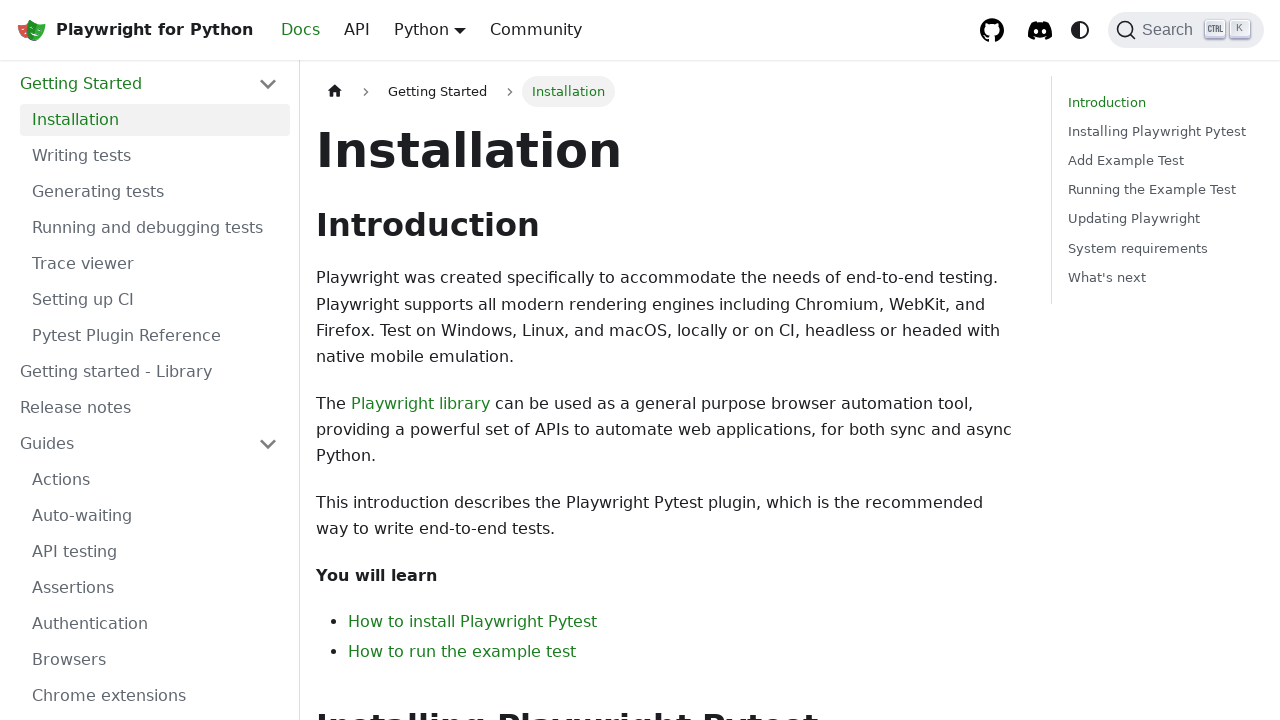